Tests file upload functionality by selecting a file using the file input element and clicking the submit button to upload it.

Starting URL: https://awesomeqa.com/selenium/upload.html

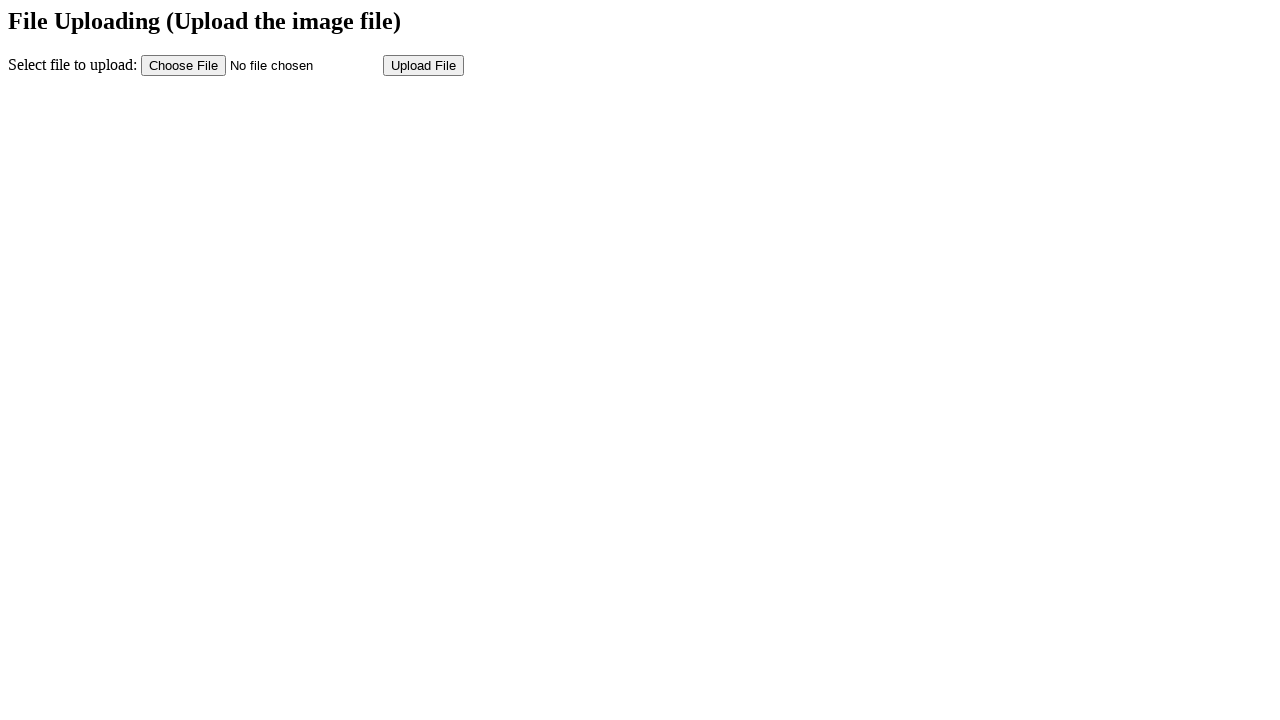

Created temporary test file for upload
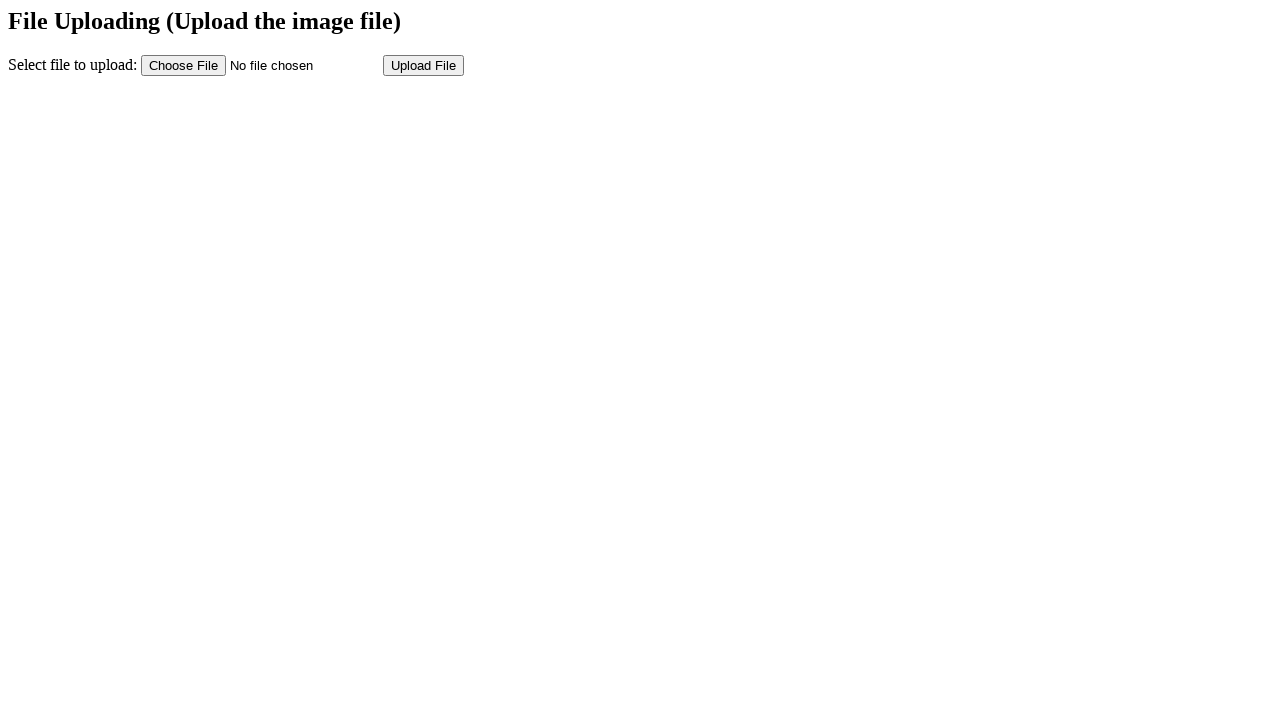

Selected file for upload using file input element
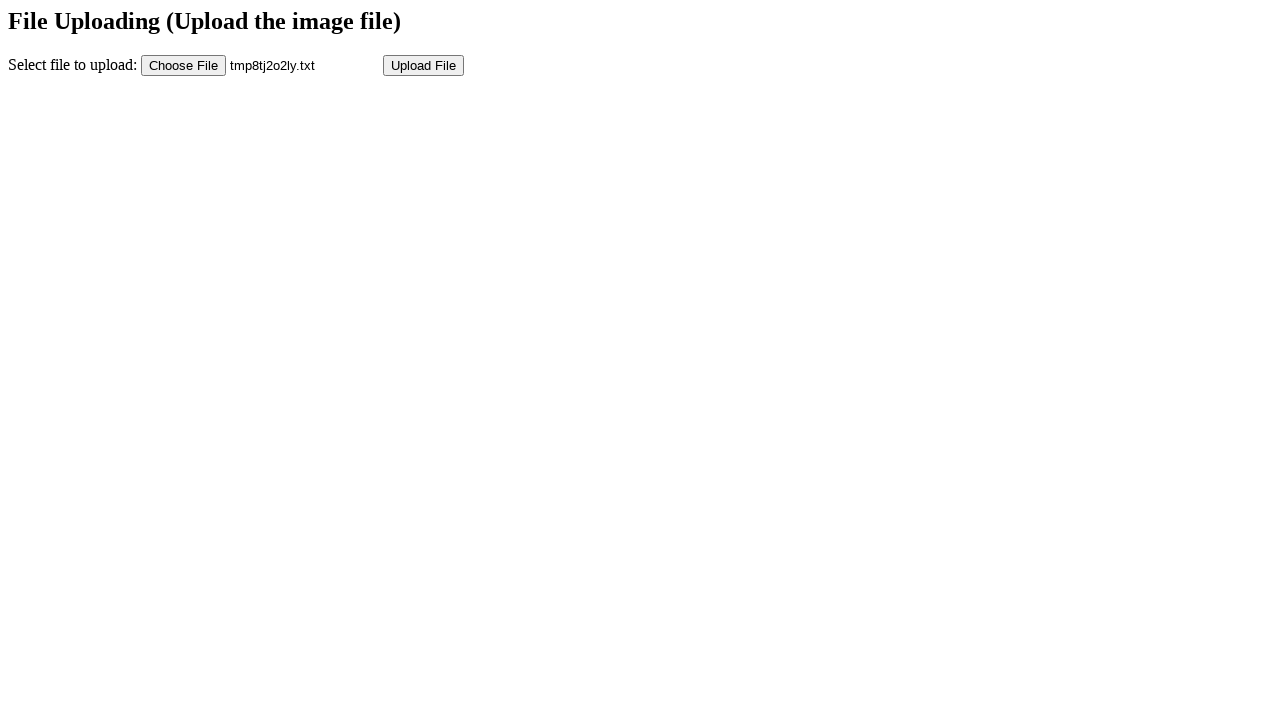

Clicked submit button to upload file at (424, 65) on input[name='submit']
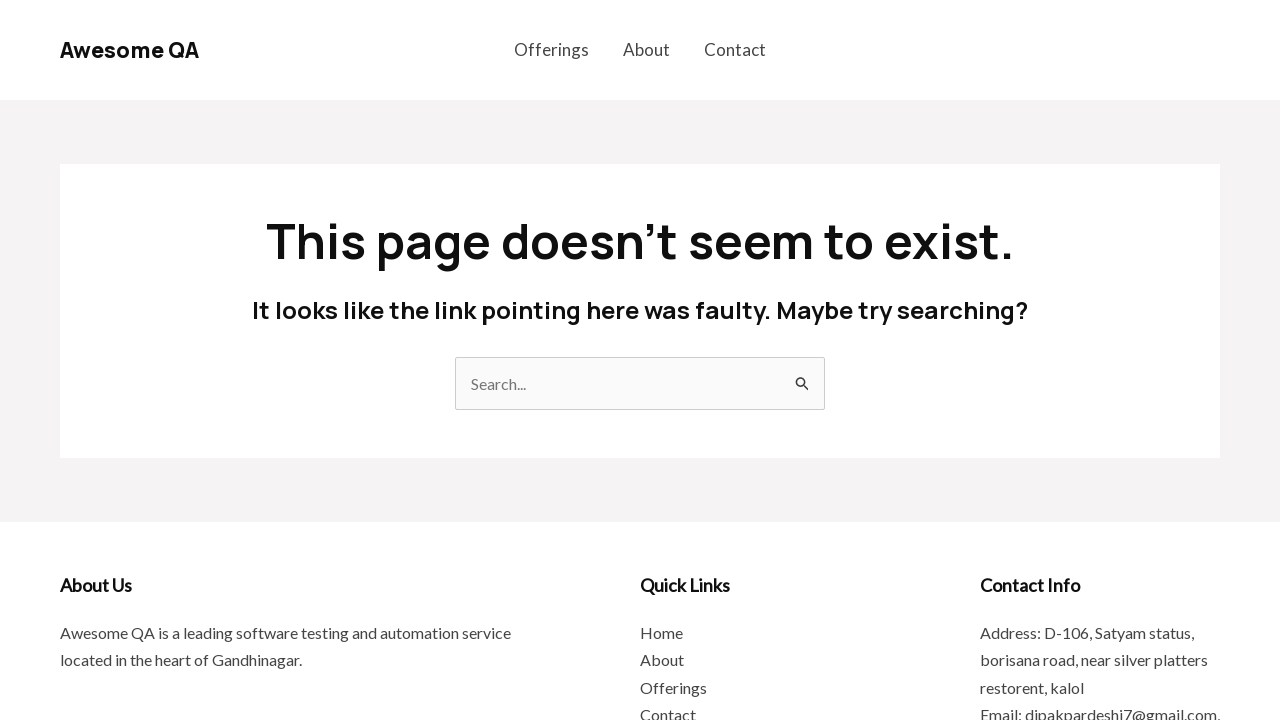

Cleaned up temporary test file
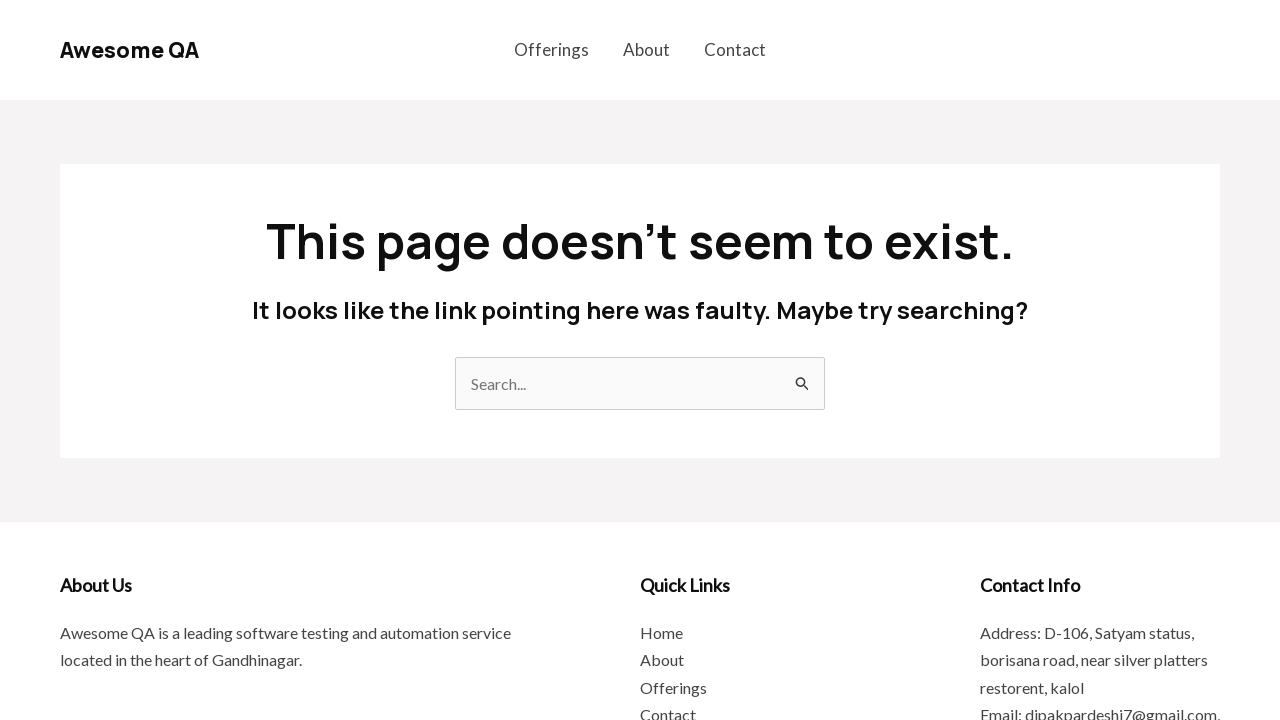

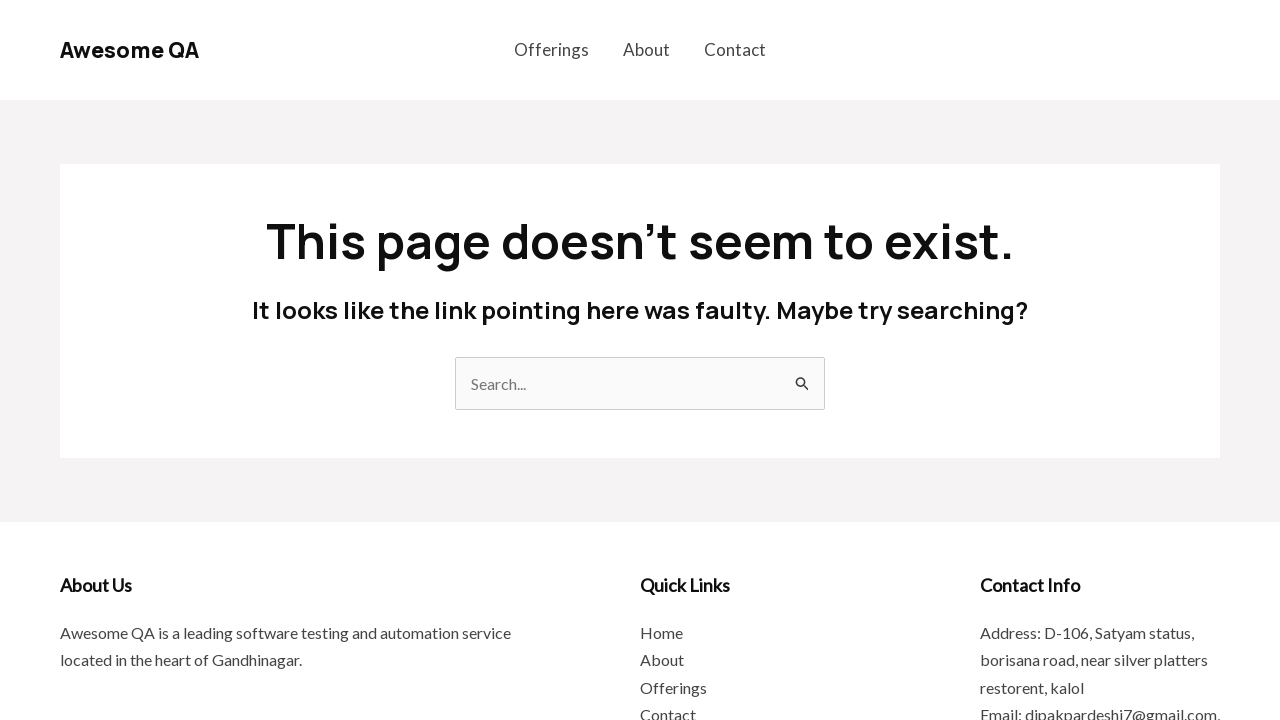